Tests right-click context menu functionality by performing a right-click action on an element, selecting the delete option from the context menu, and accepting the resulting alert

Starting URL: http://swisnl.github.io/jQuery-contextMenu/demo.html

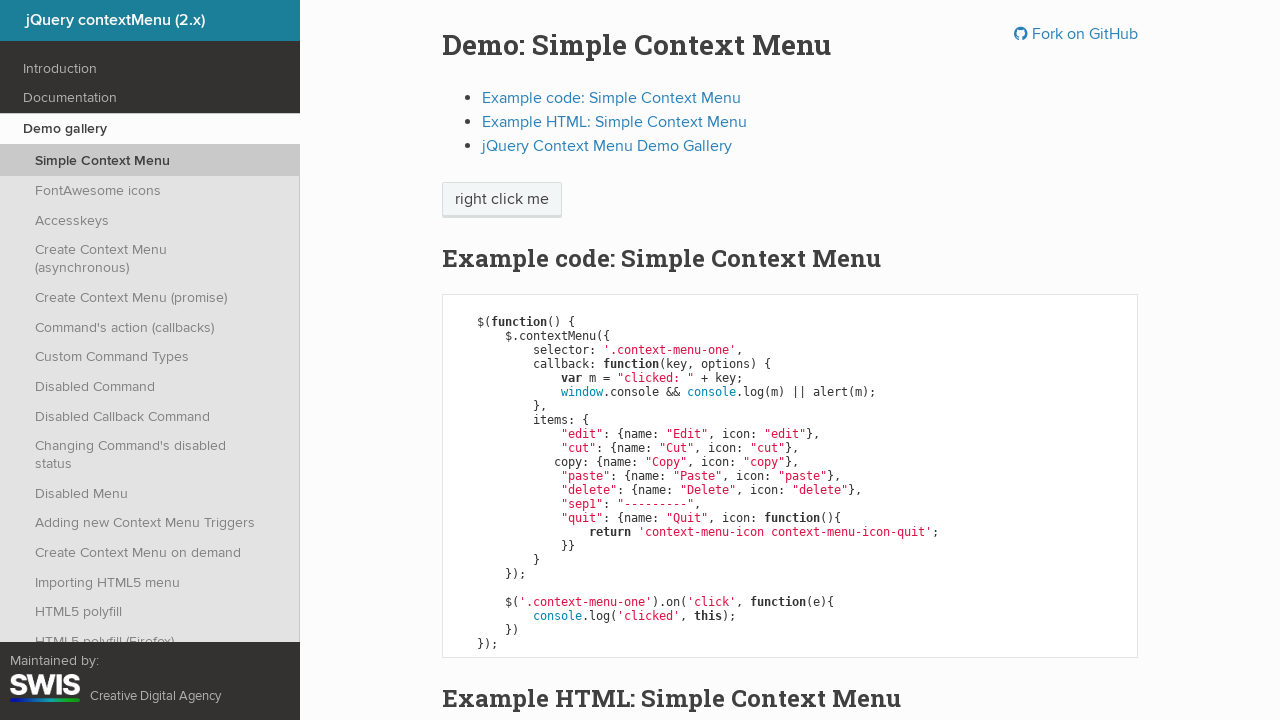

Right-clicked on 'right click me' element to open context menu at (502, 200) on //span[contains(text(),'right click me')]
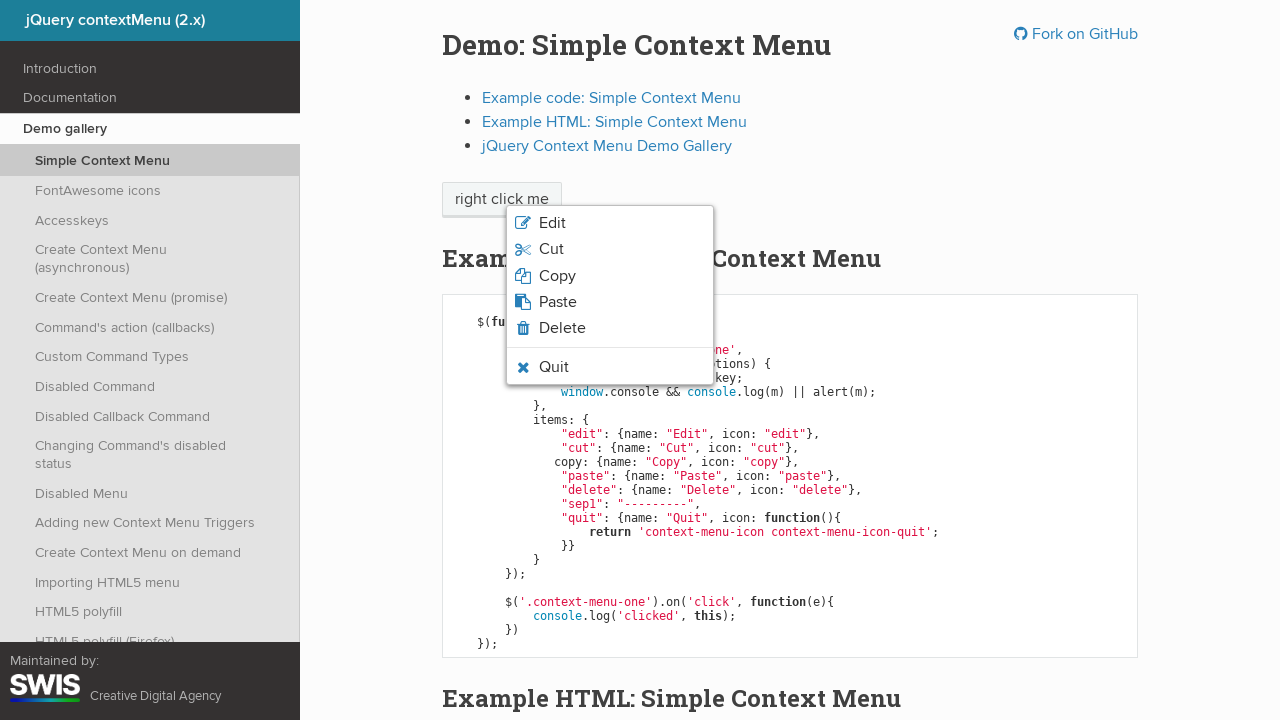

Clicked delete option from context menu at (610, 328) on xpath=//li[@class='context-menu-item context-menu-icon context-menu-icon-delete'
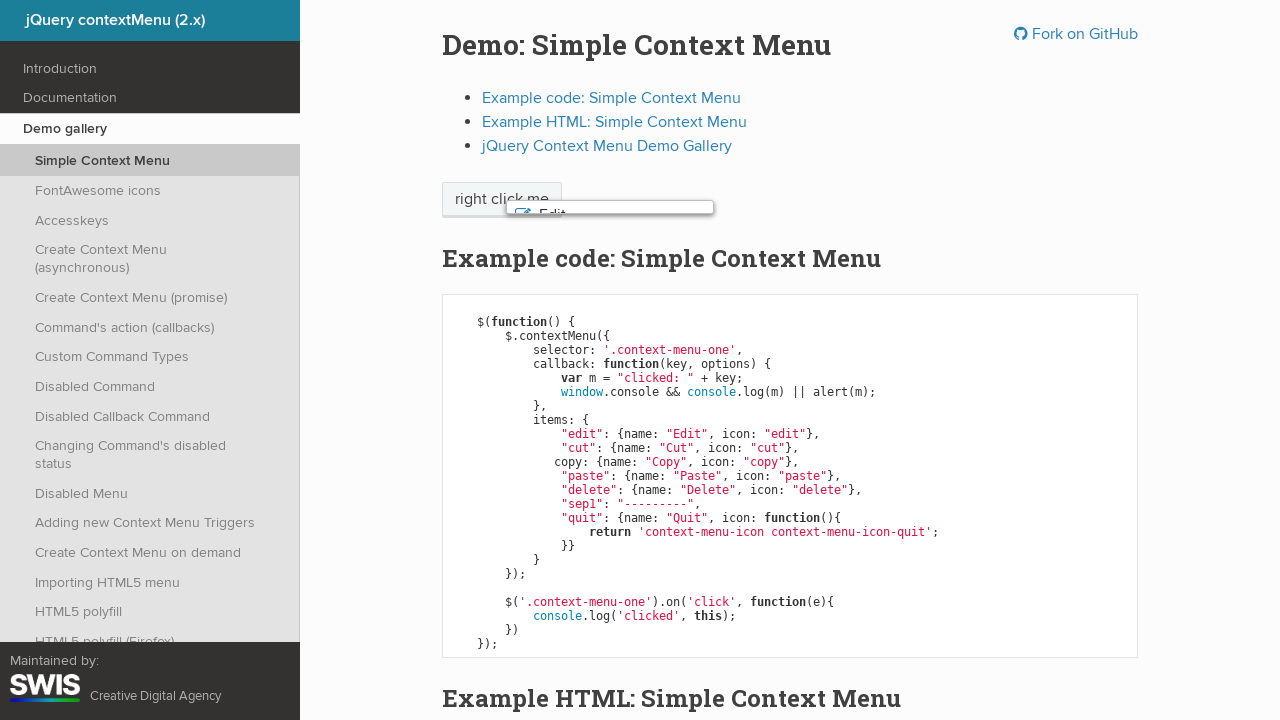

Set up dialog handler to accept alerts
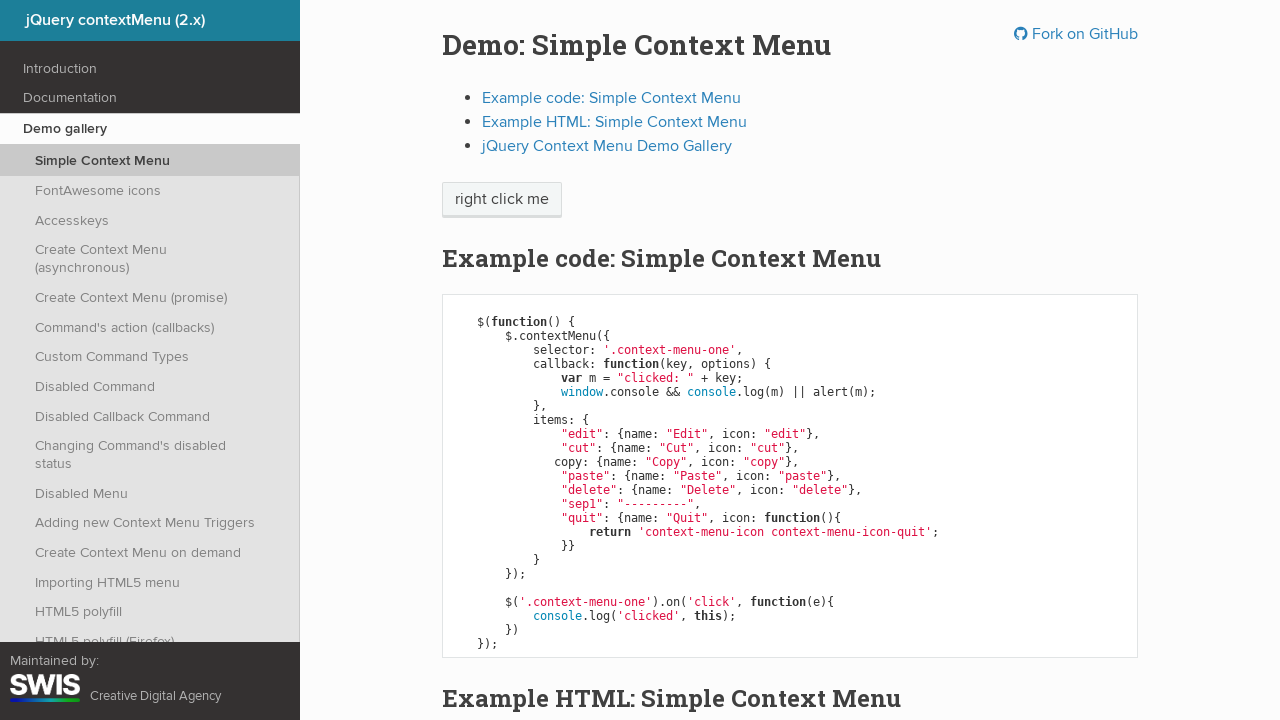

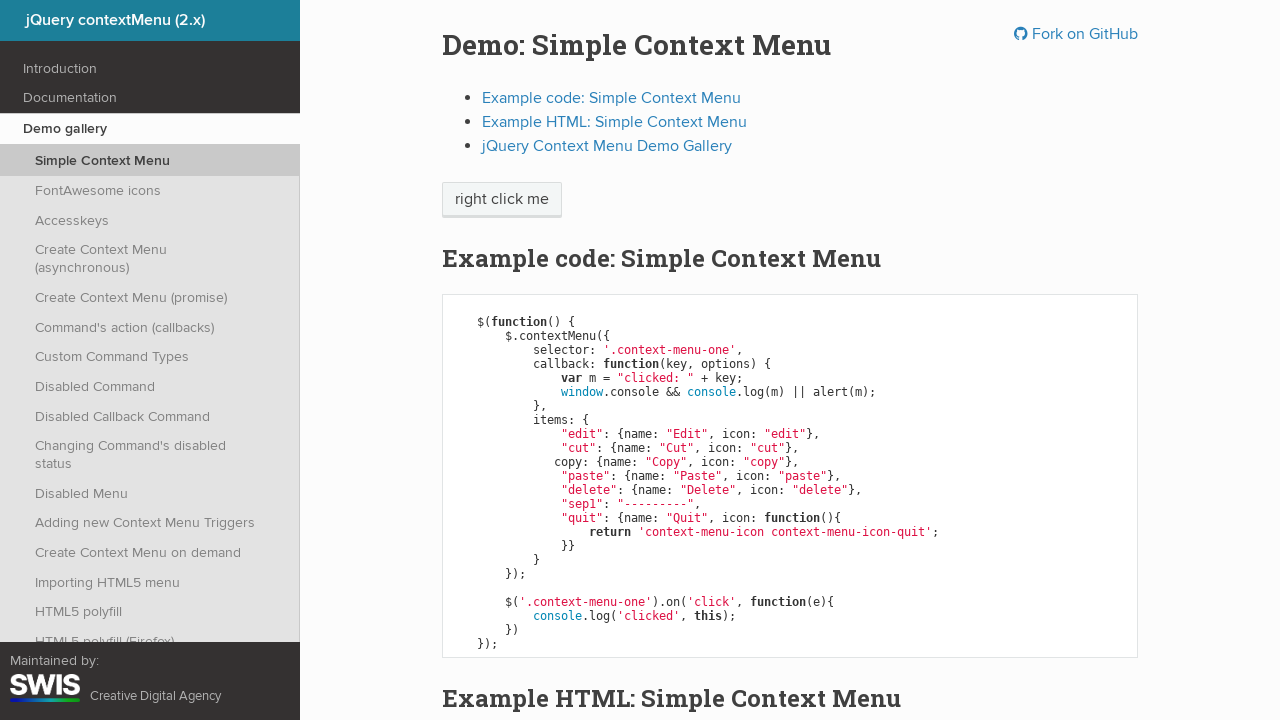